Tests JavaScript alert handling by clicking a button that triggers an alert popup and then accepting the alert.

Starting URL: https://www.hyrtutorials.com/p/alertsdemo.html

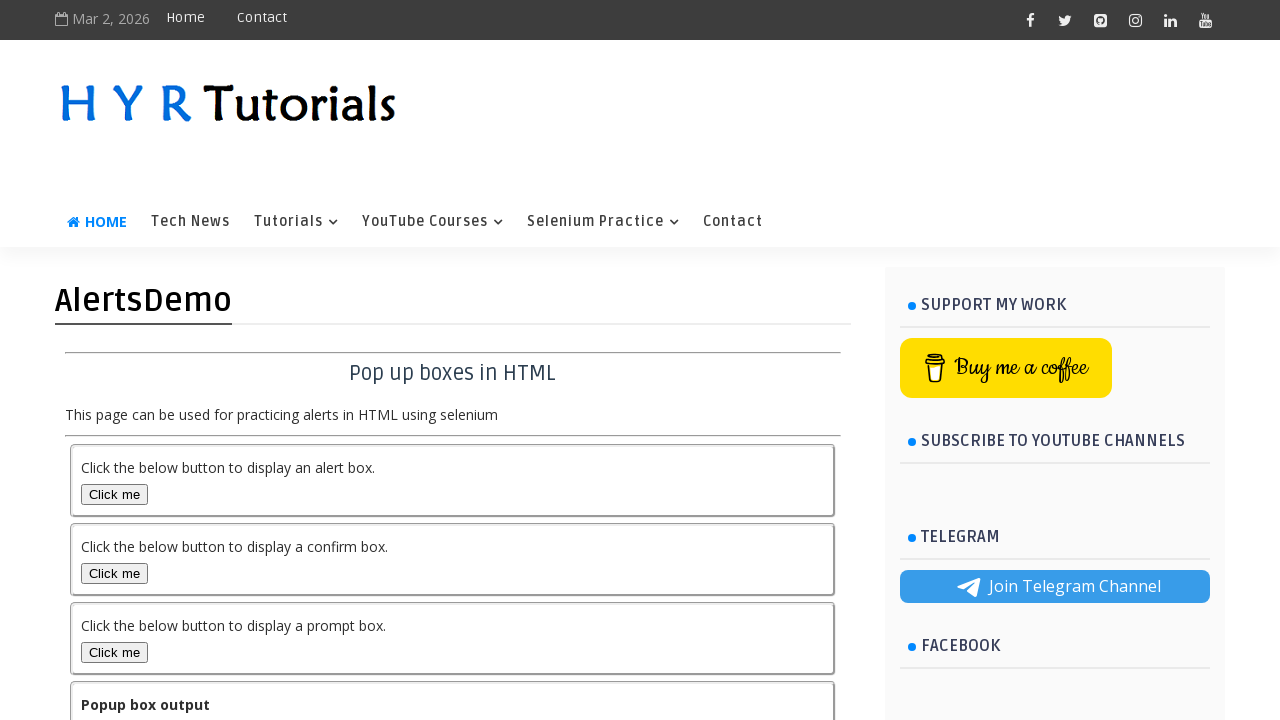

Clicked the alert box button to trigger the alert at (114, 494) on #alertBox
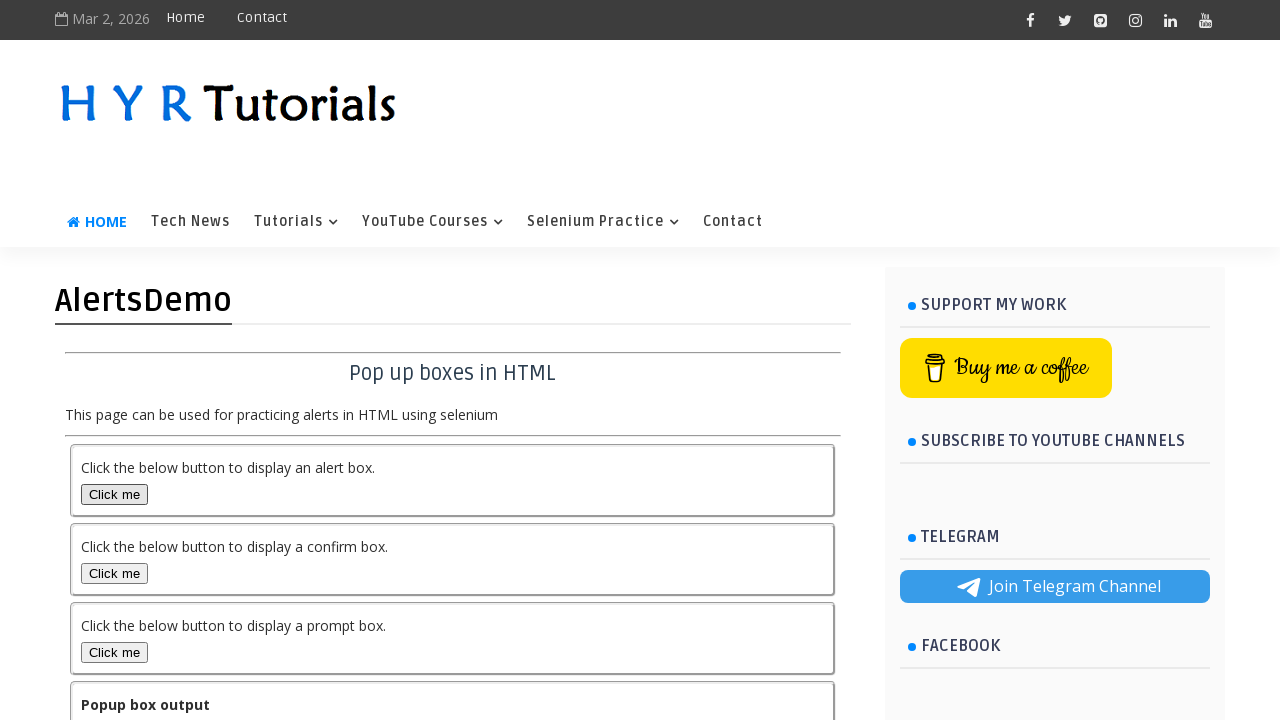

Set up dialog handler to accept alerts
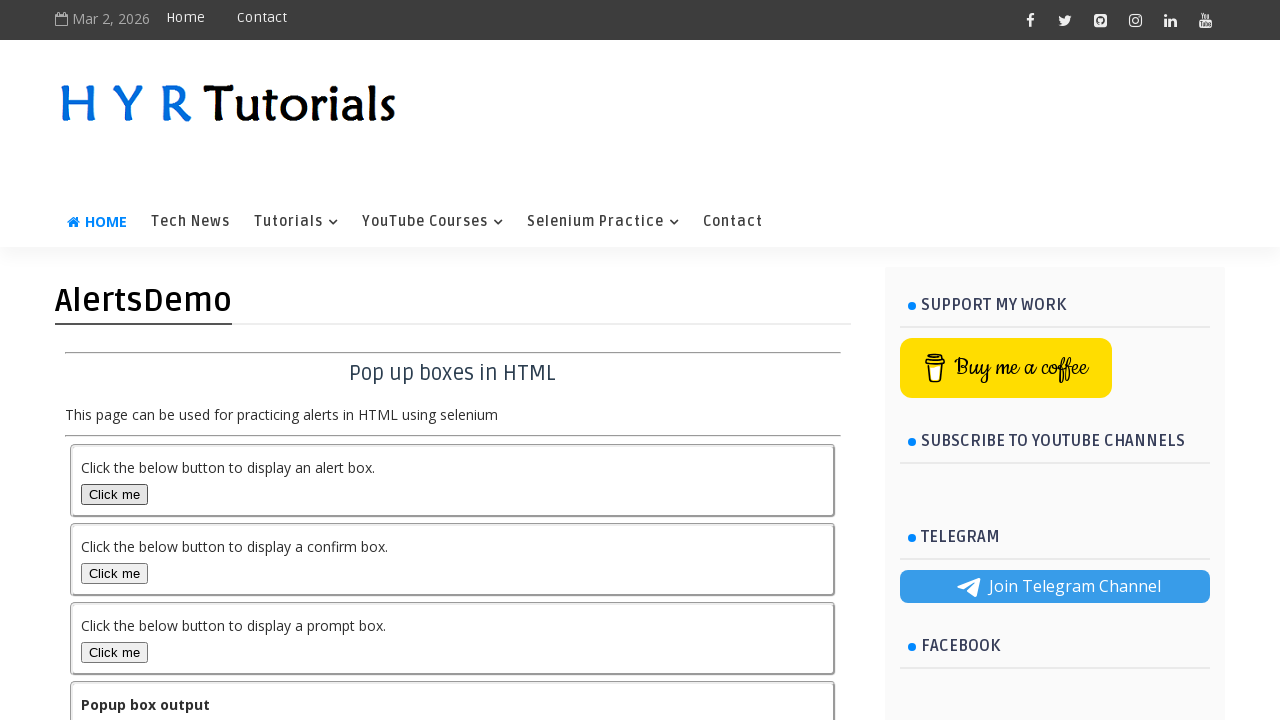

Re-registered dialog handler with accept function
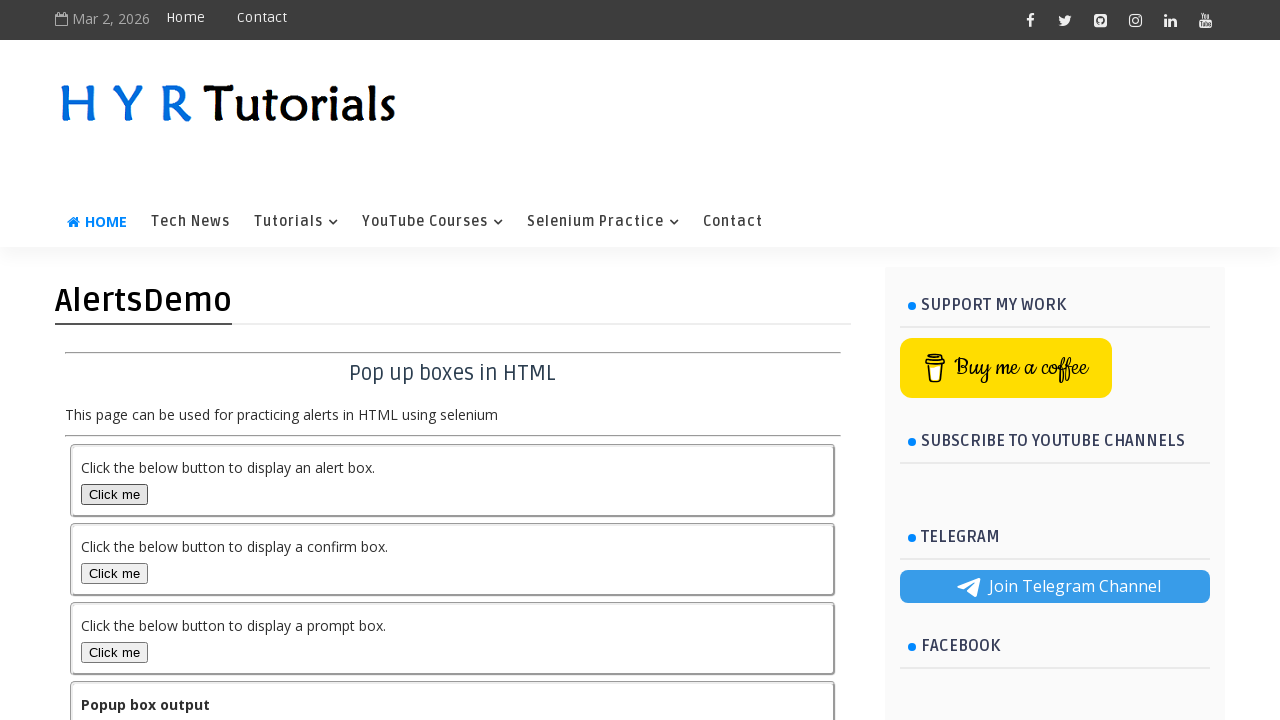

Clicked the alert box button to trigger the alert popup at (114, 494) on #alertBox
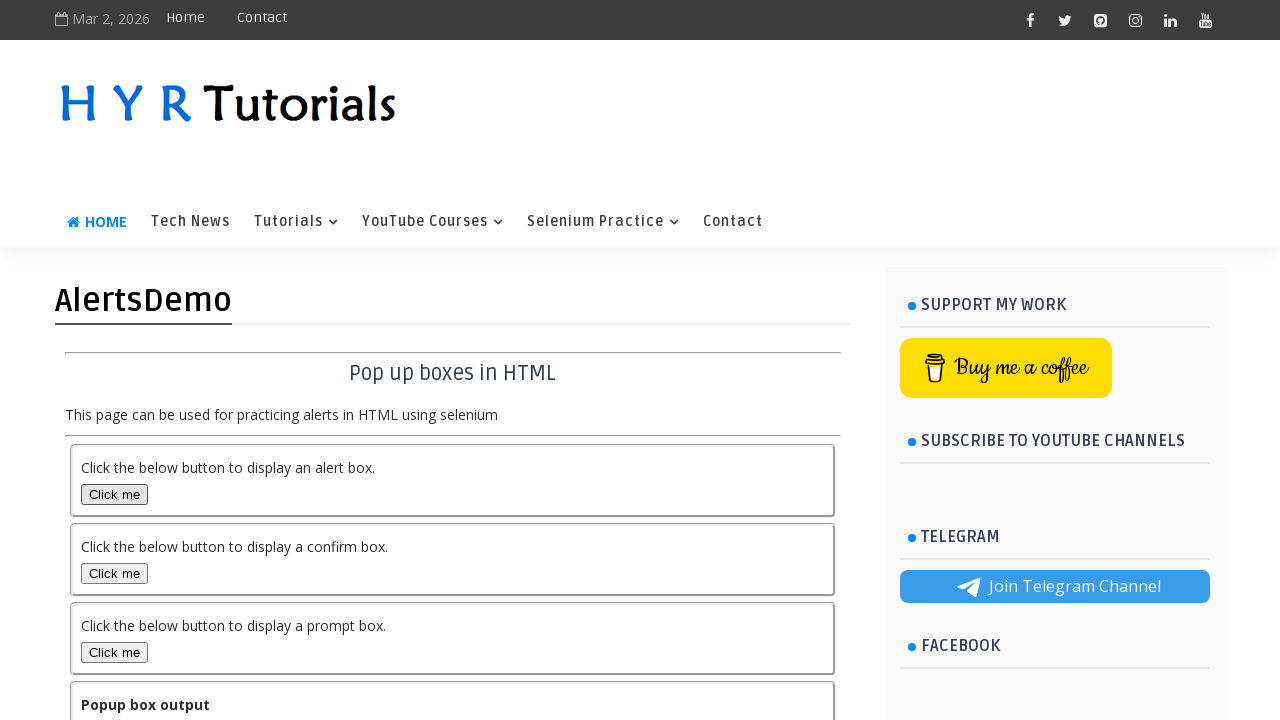

Waited 1000ms for alert to be processed
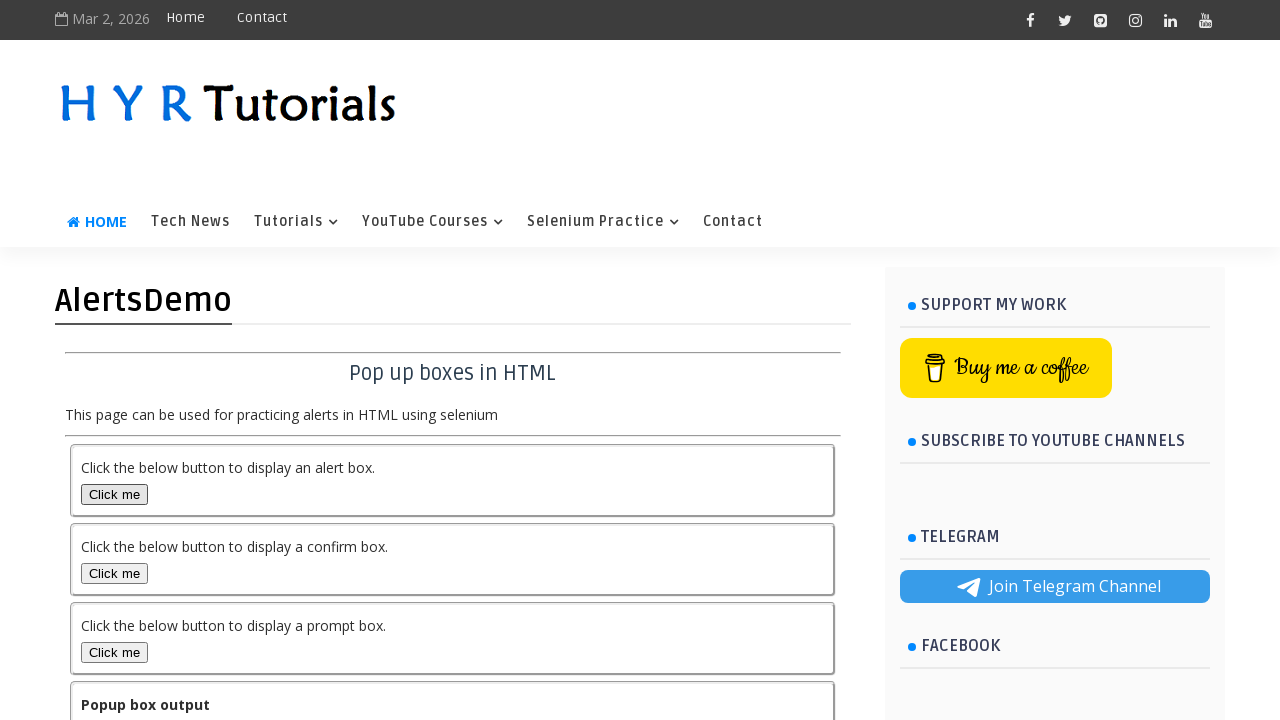

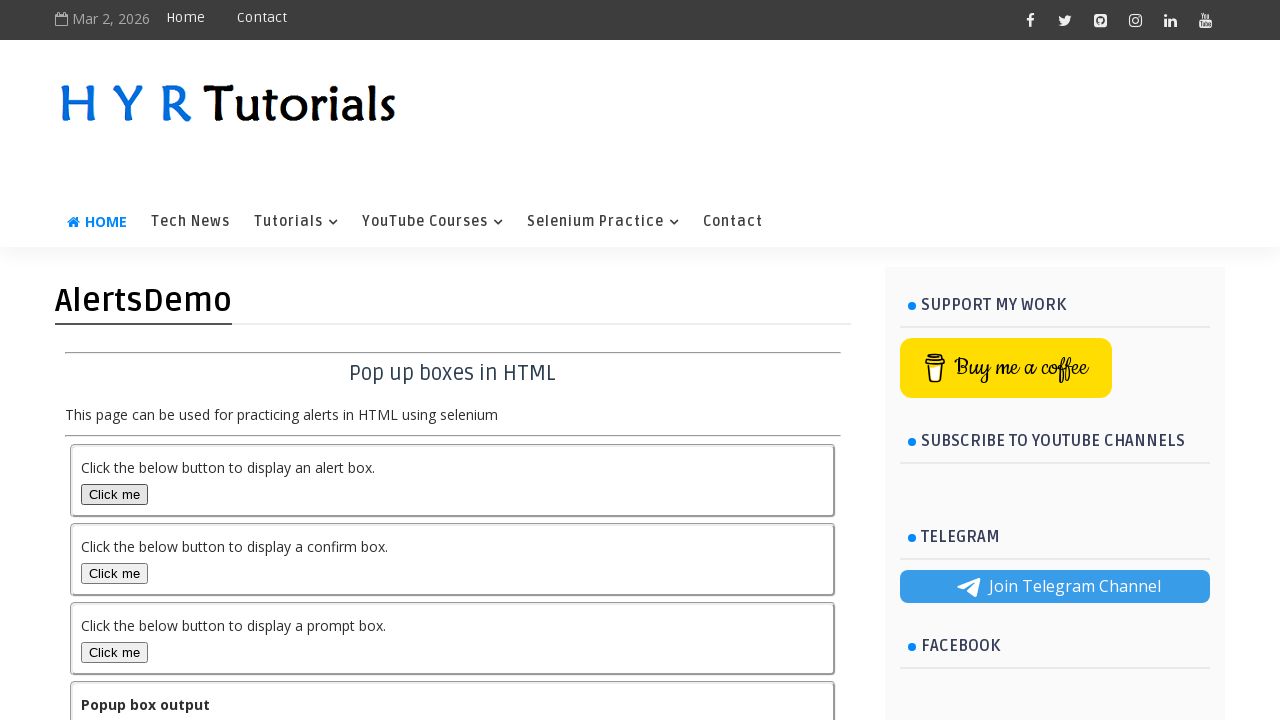